Tests that a cell can be deactivated on second change cycle

Starting URL: https://zadatak.singidunum.ac.rs/predmeti/testiranje-softvera/mouse001/

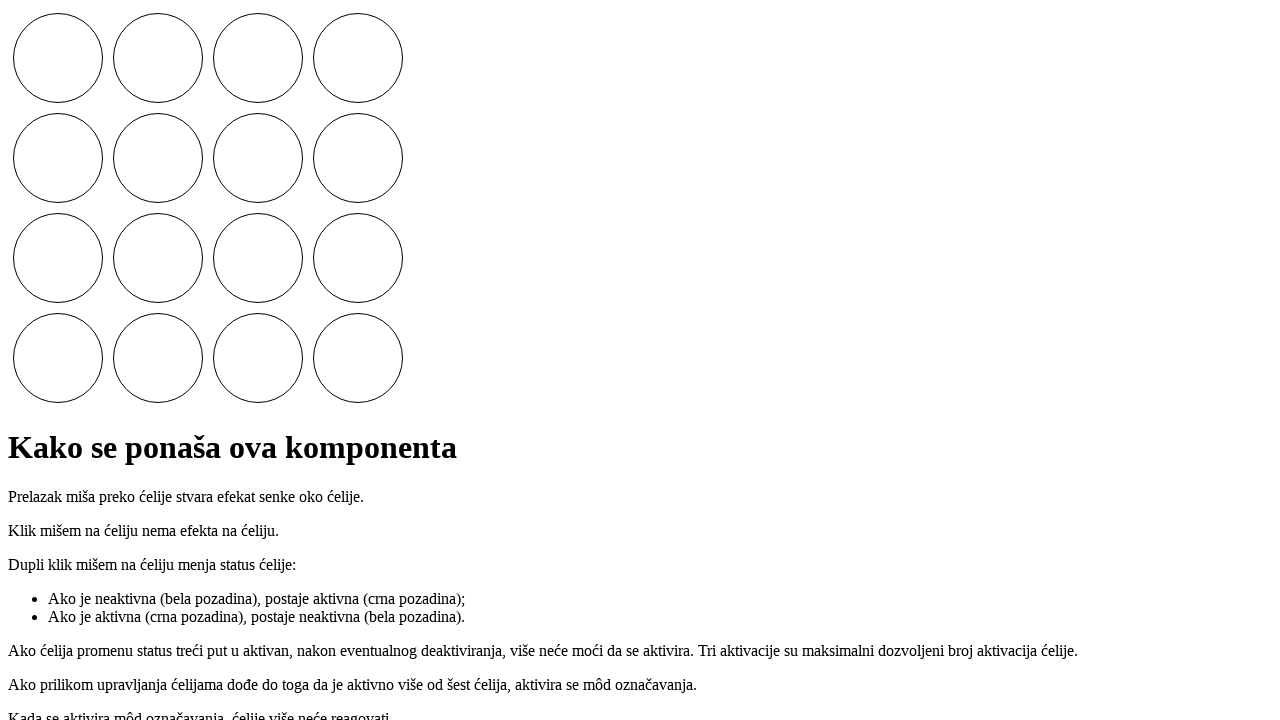

Located the 6th cell element
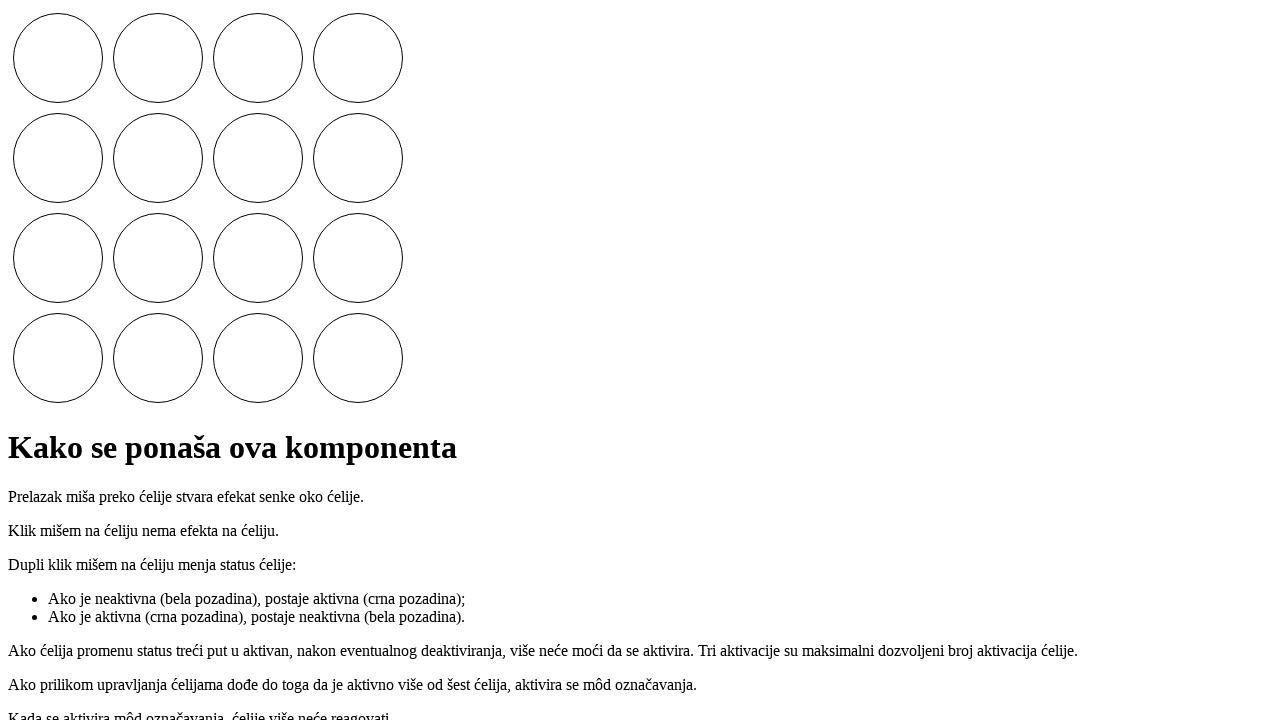

First double-click: activated the cell at (158, 158) on .cells i >> nth=5
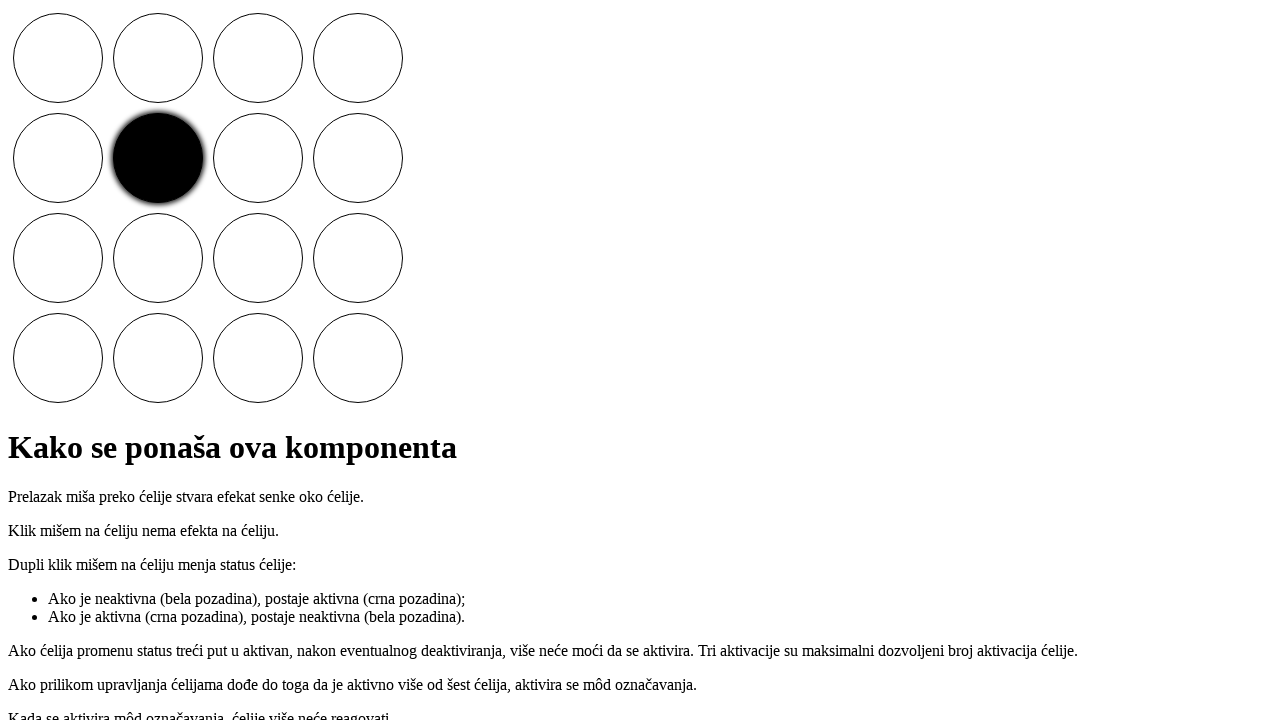

Second double-click: deactivated the cell in first cycle at (158, 158) on .cells i >> nth=5
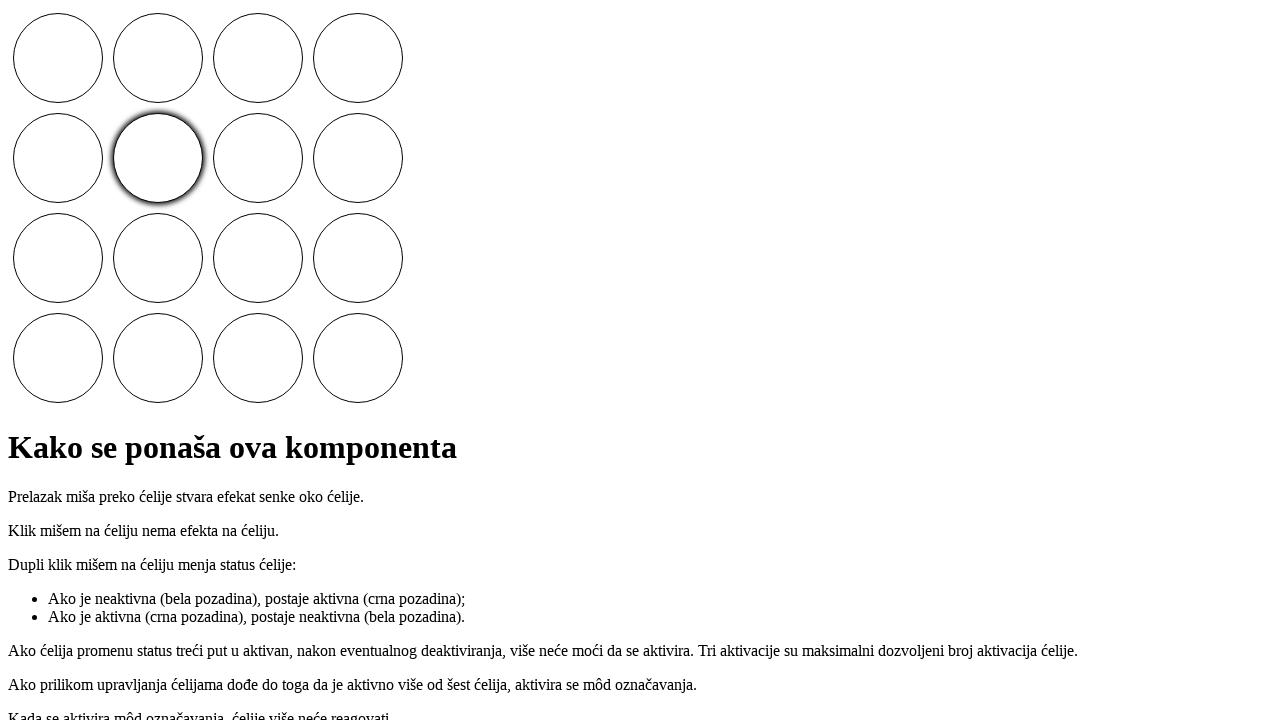

Third double-click: activated the cell in second cycle at (158, 158) on .cells i >> nth=5
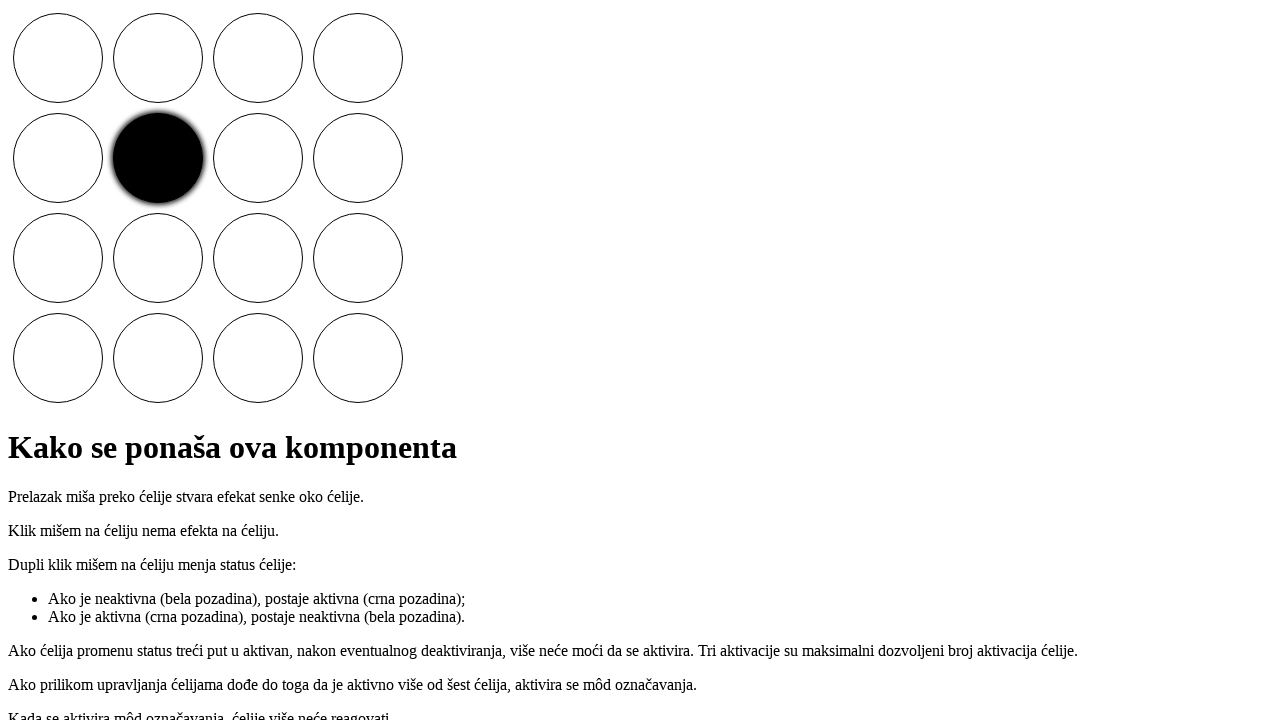

Fourth double-click: deactivated the cell in second cycle at (158, 158) on .cells i >> nth=5
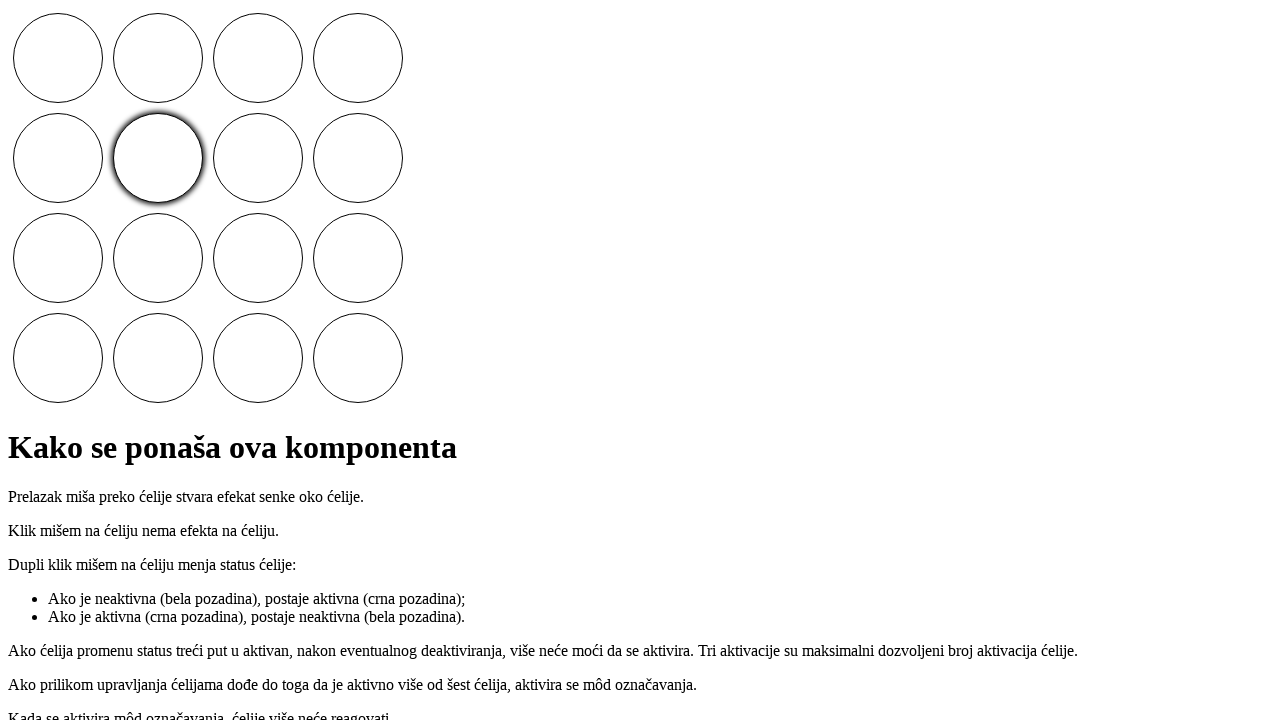

Retrieved computed background color of cell
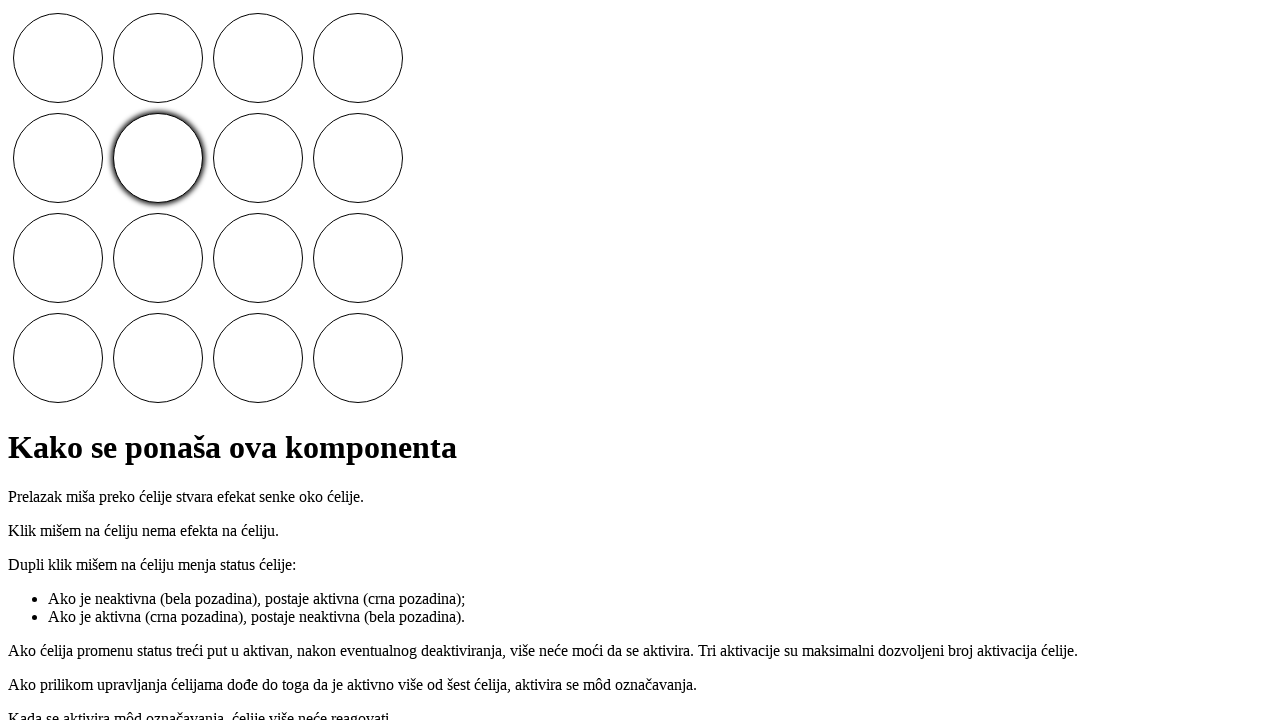

Verified cell is white (inactive) - test passed
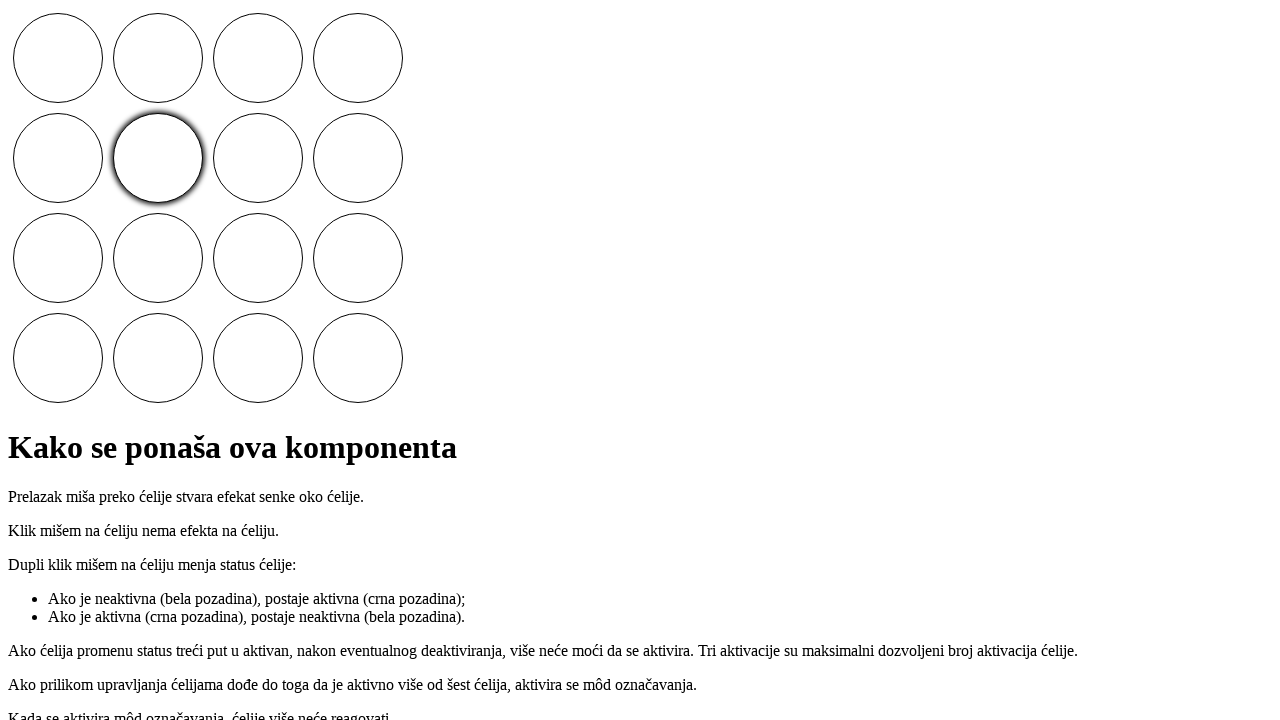

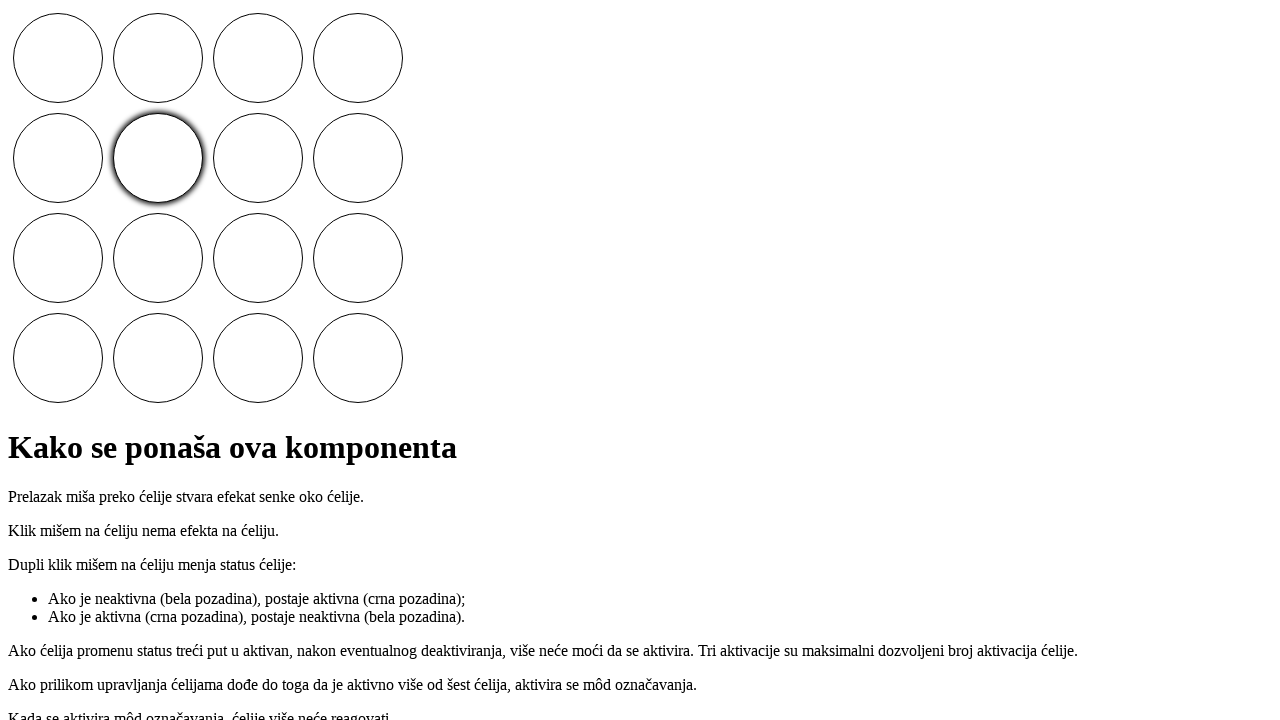